Navigates to the-internet.herokuapp.com and clicks on the "Inputs" link to navigate to the inputs page

Starting URL: https://the-internet.herokuapp.com/

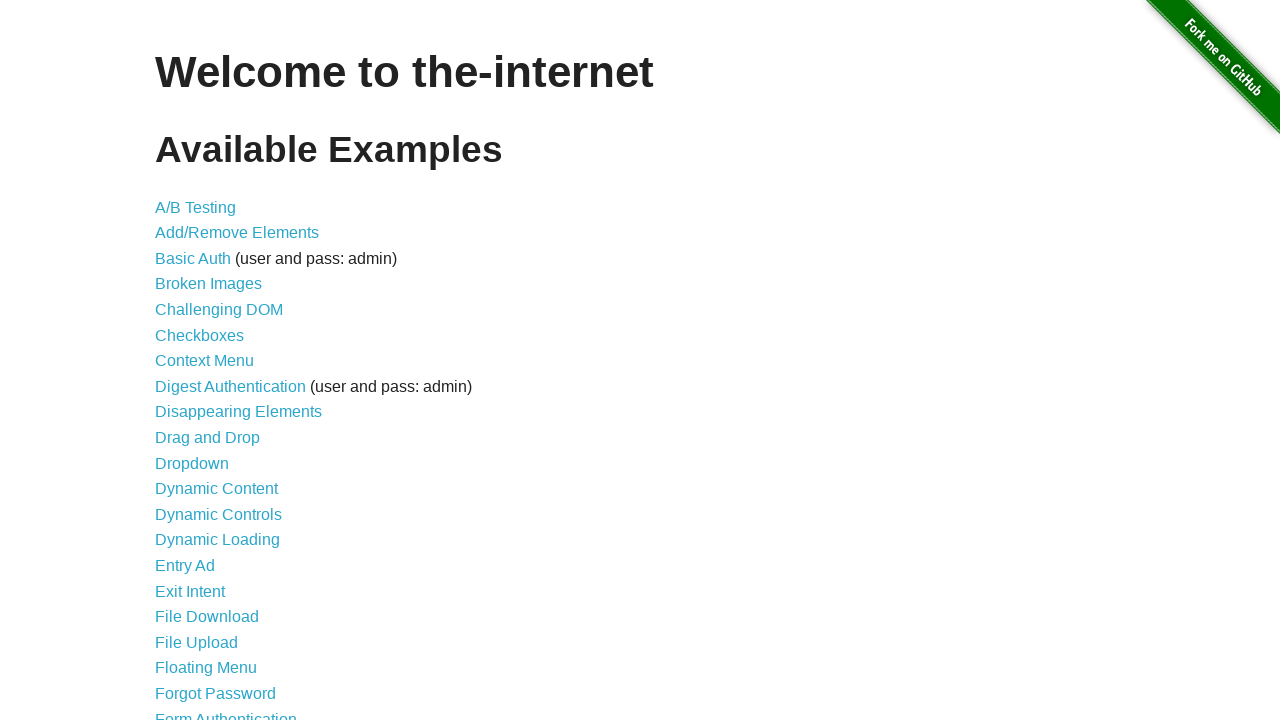

Navigated to the-internet.herokuapp.com home page
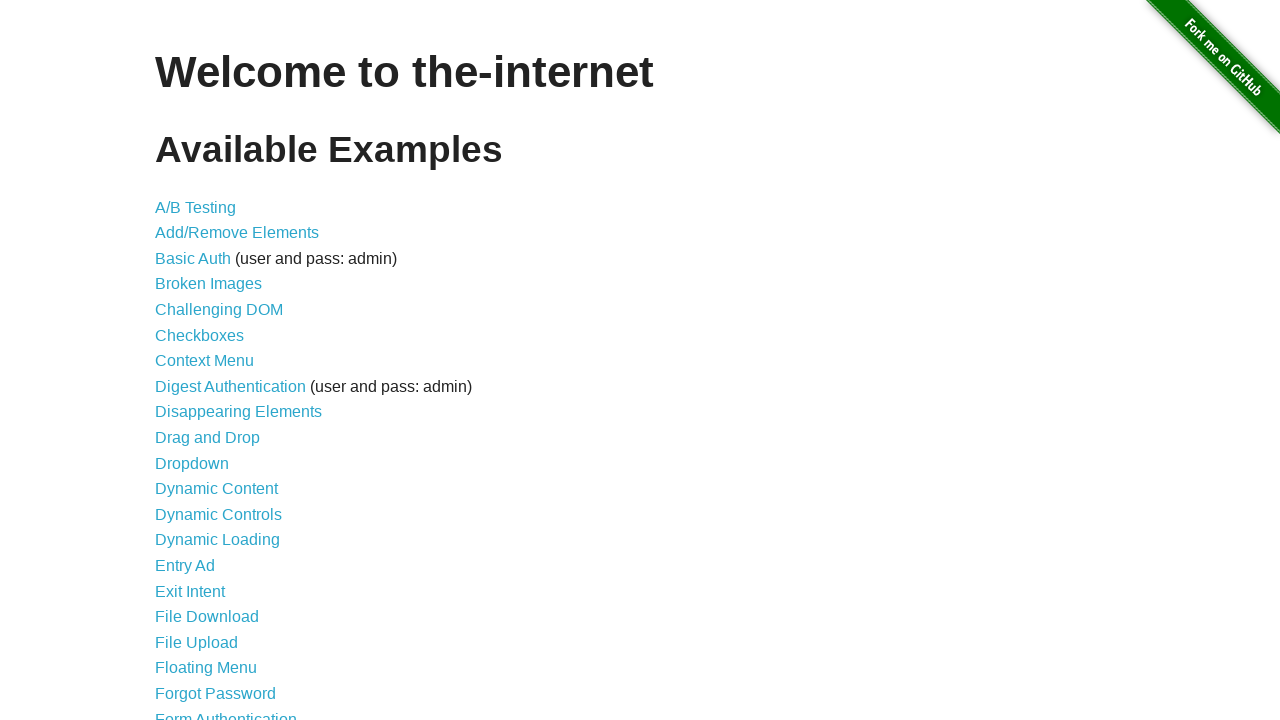

Clicked on the Inputs link at (176, 361) on a:text('Inputs')
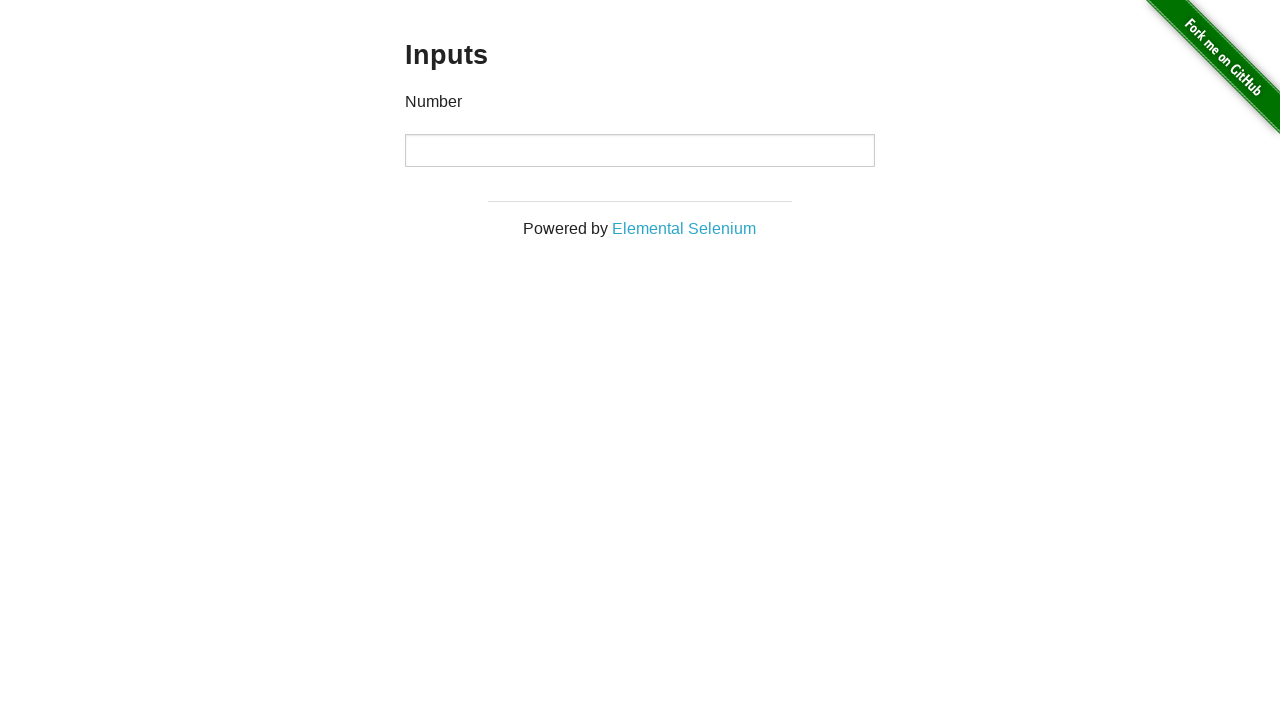

Inputs page loaded successfully
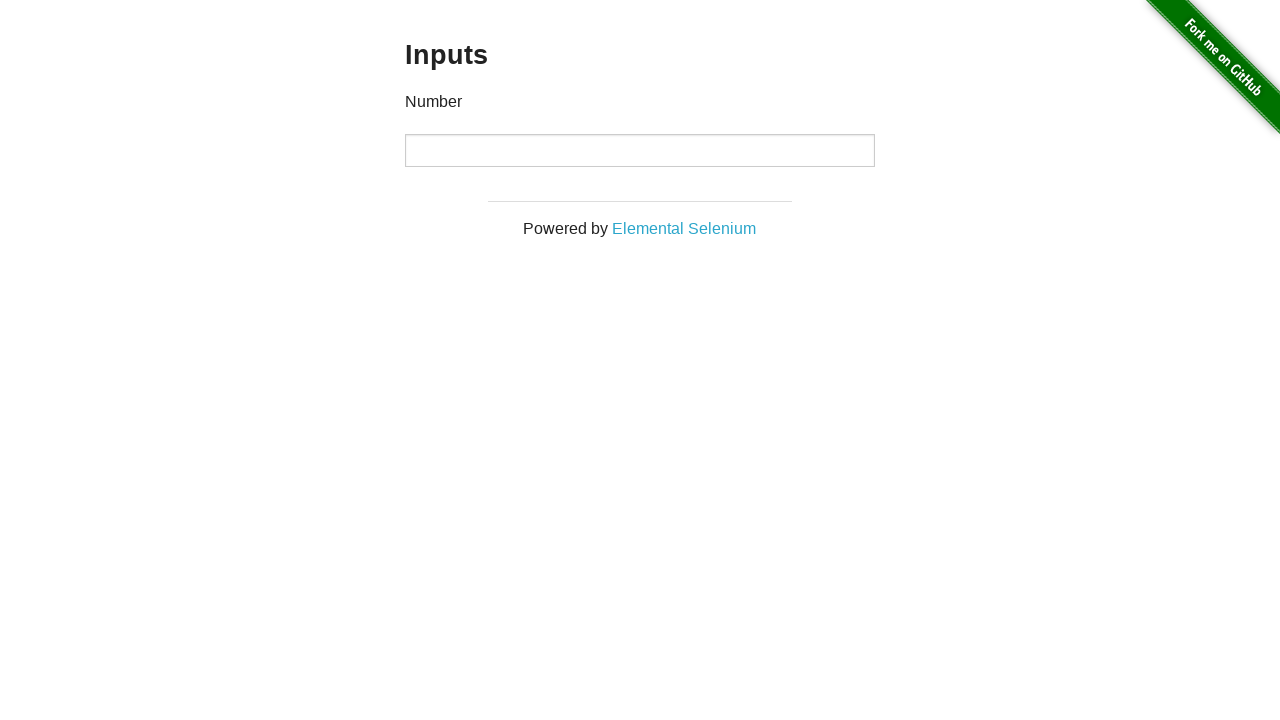

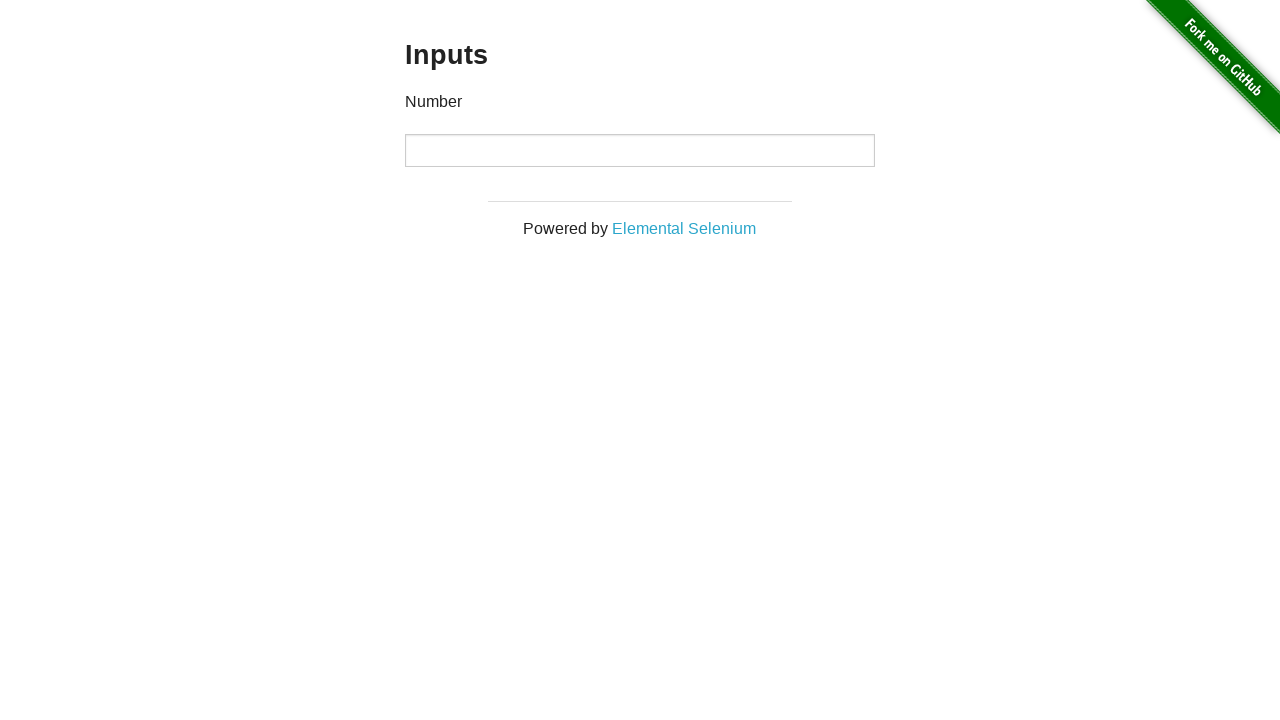